Tests dynamic loading functionality by clicking a start button and waiting for a finish message to appear with the text "Hello World!"

Starting URL: http://the-internet.herokuapp.com/dynamic_loading/2

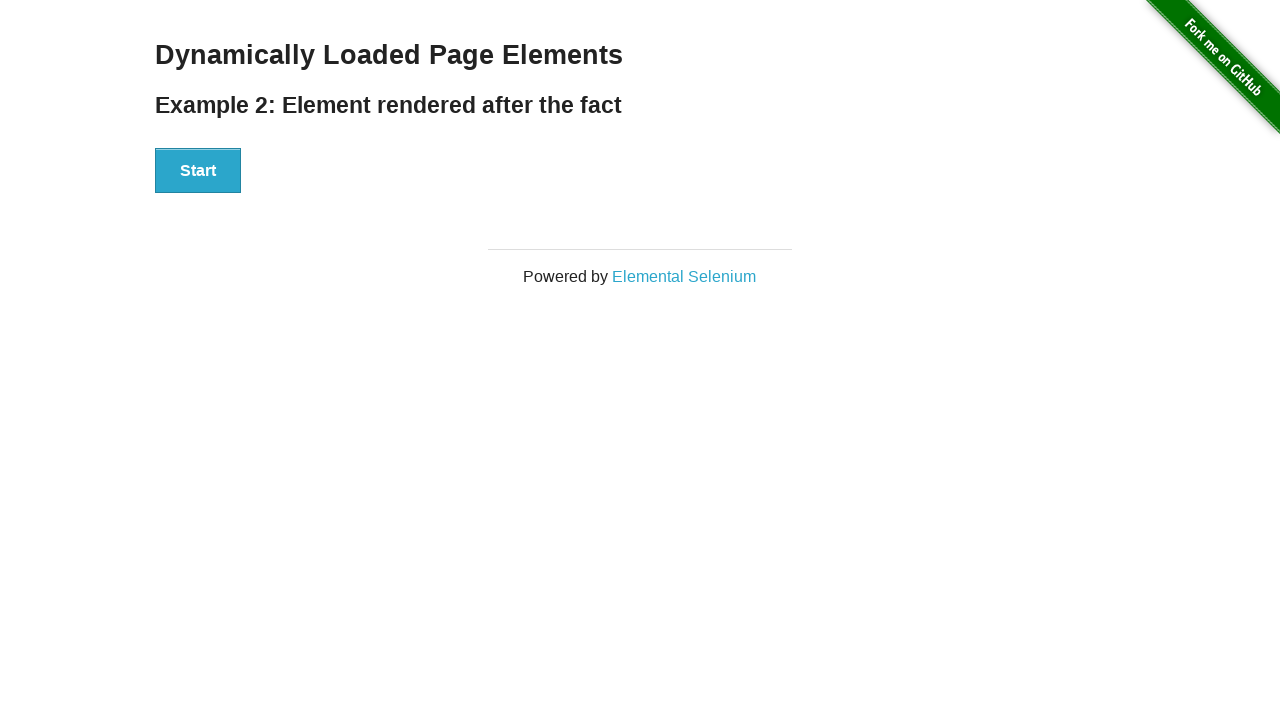

Clicked start button to trigger dynamic loading at (198, 171) on #start button
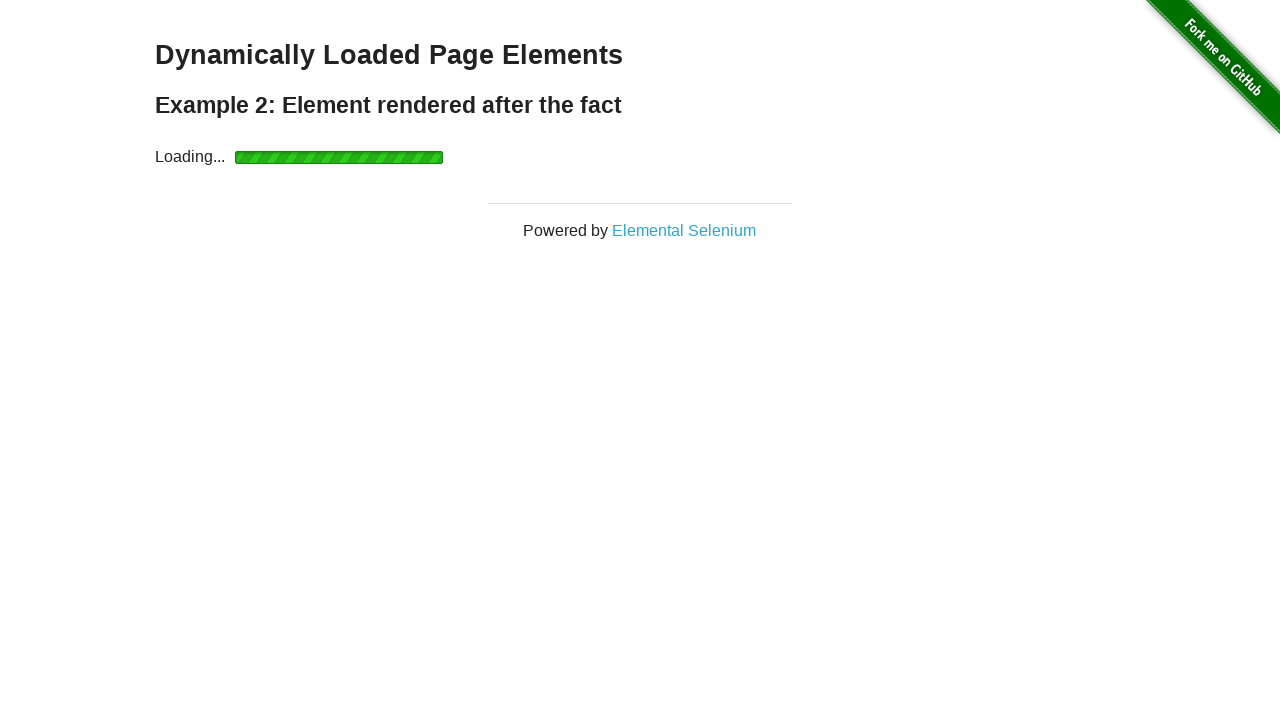

Finish message appeared after dynamic loading completed
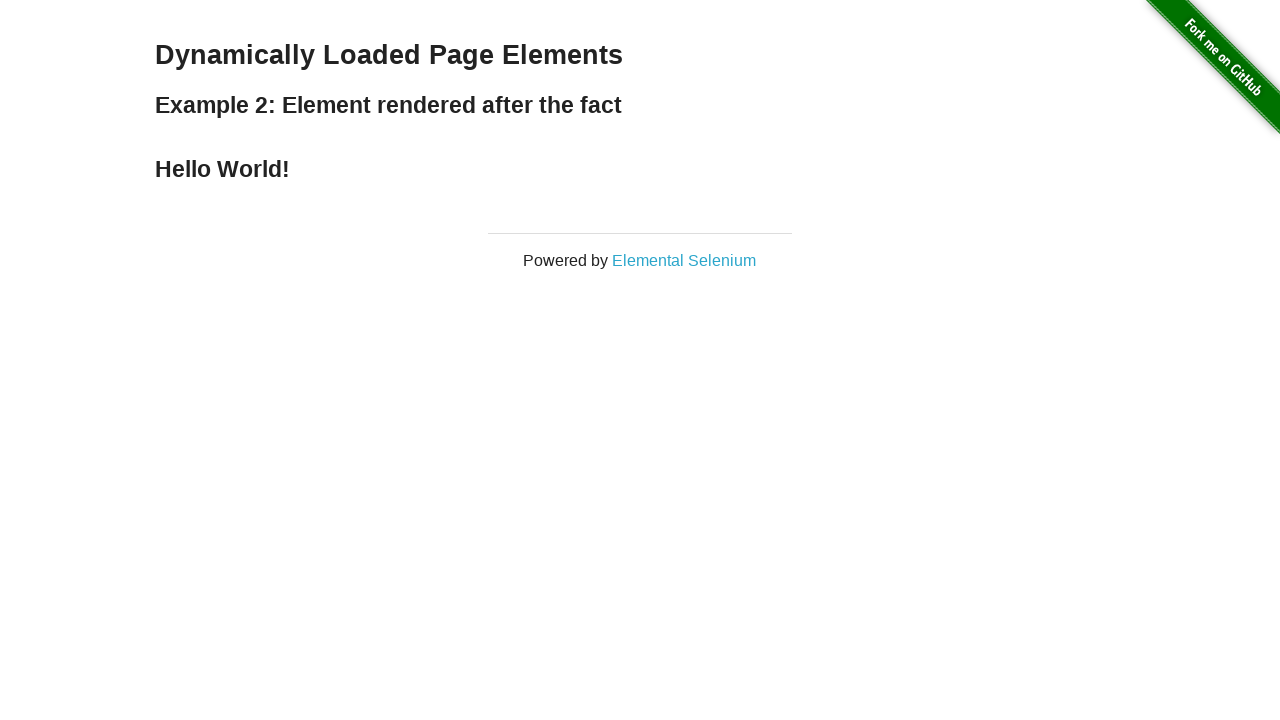

Retrieved finish text content
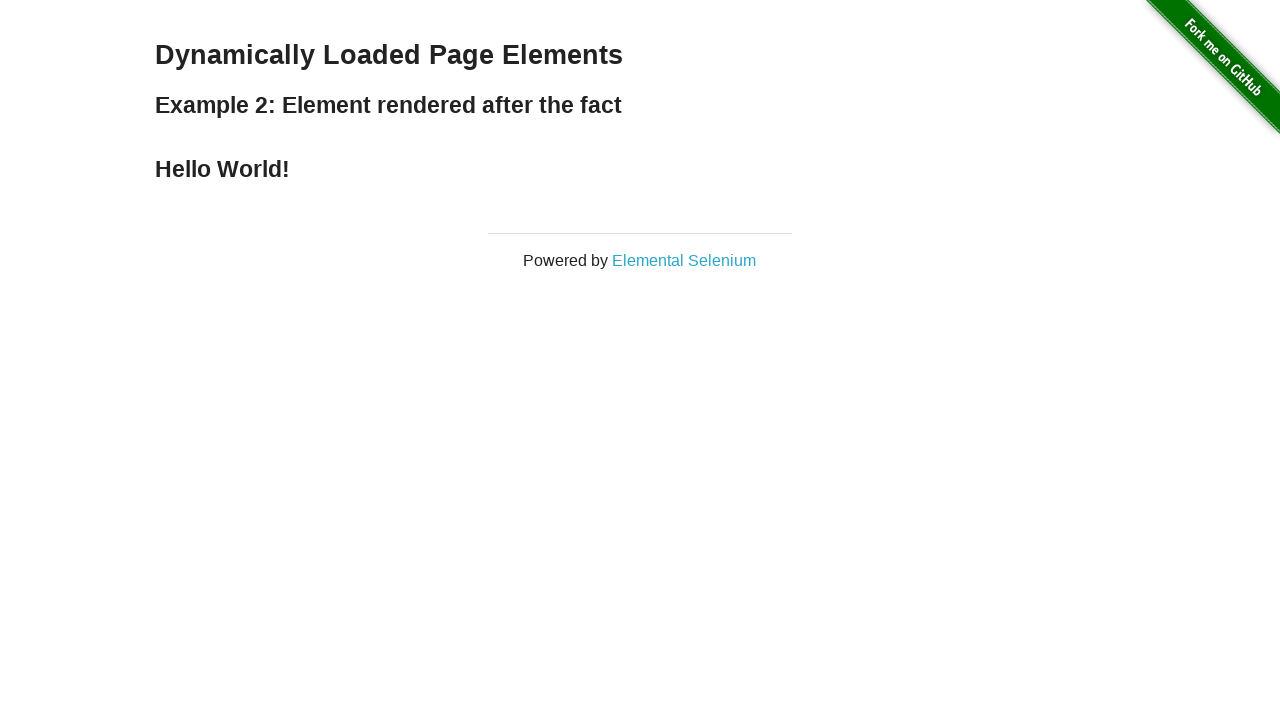

Verified finish message contains 'Hello World!'
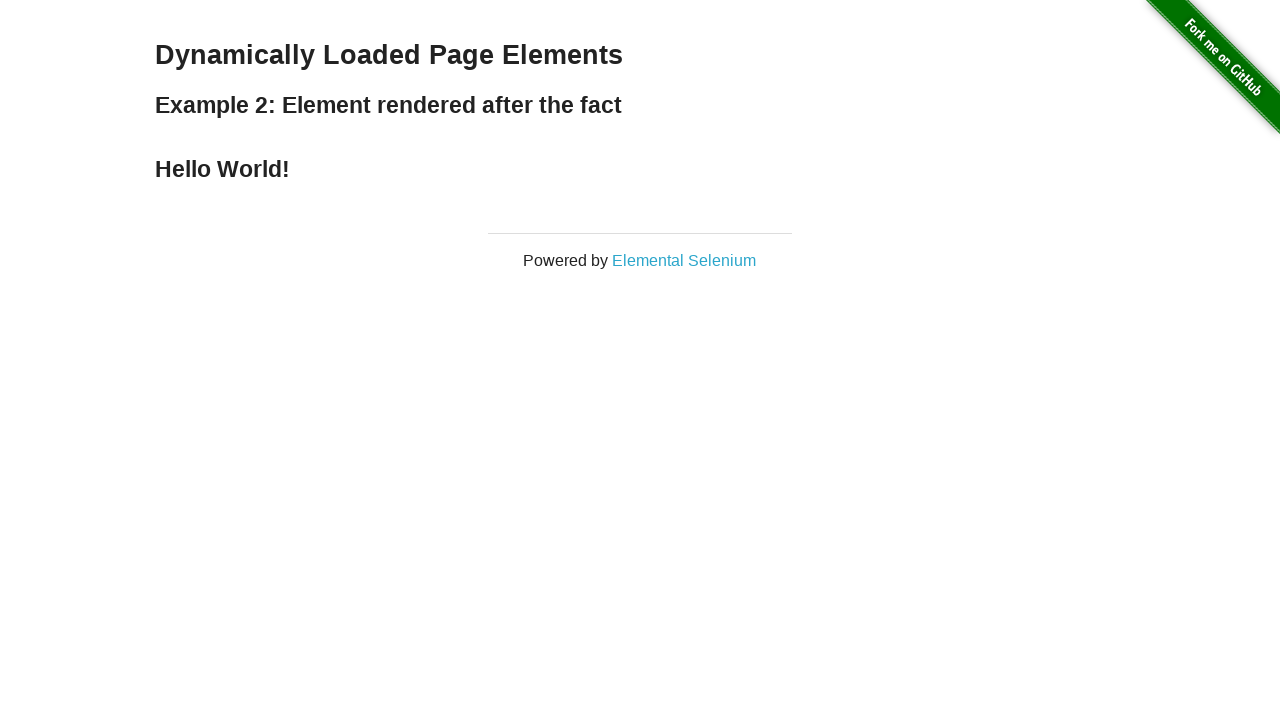

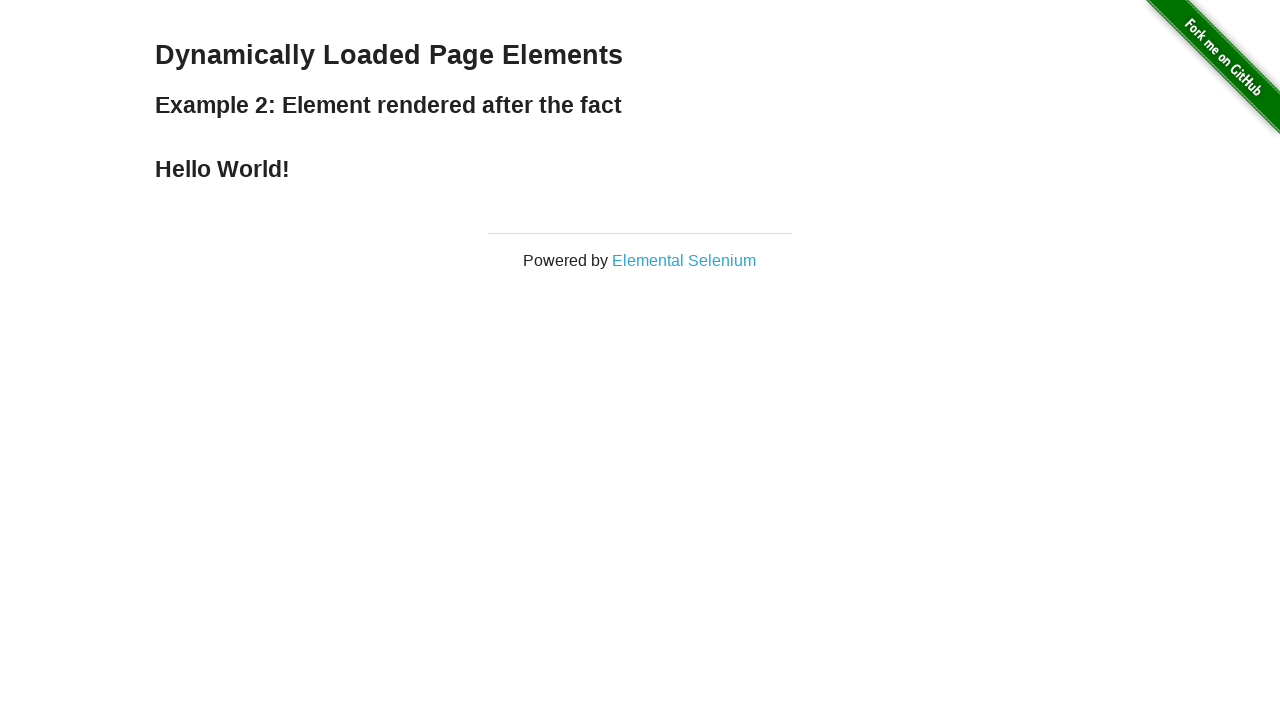